Tests the add/remove elements functionality by clicking the Add Element button, verifying the Delete button appears, then clicking Delete to remove it

Starting URL: https://the-internet.herokuapp.com/add_remove_elements/

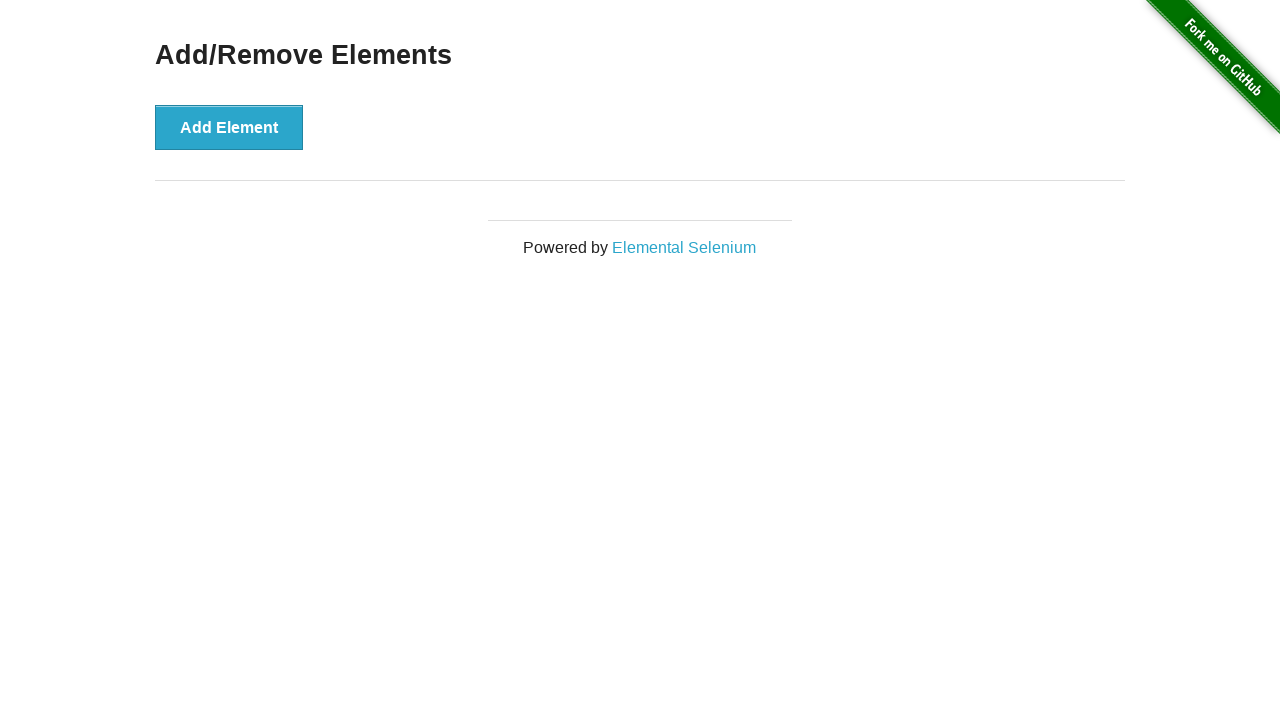

Navigated to Add/Remove Elements page
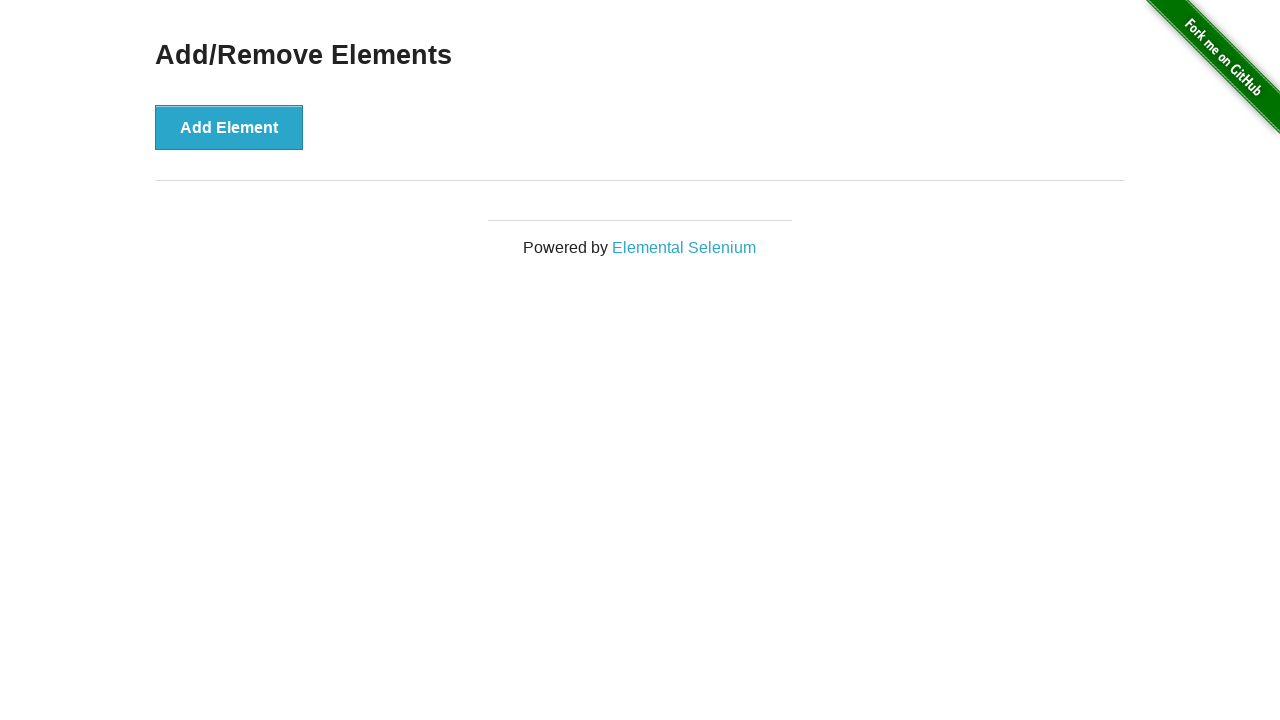

Clicked Add Element button at (229, 127) on button[onclick='addElement()']
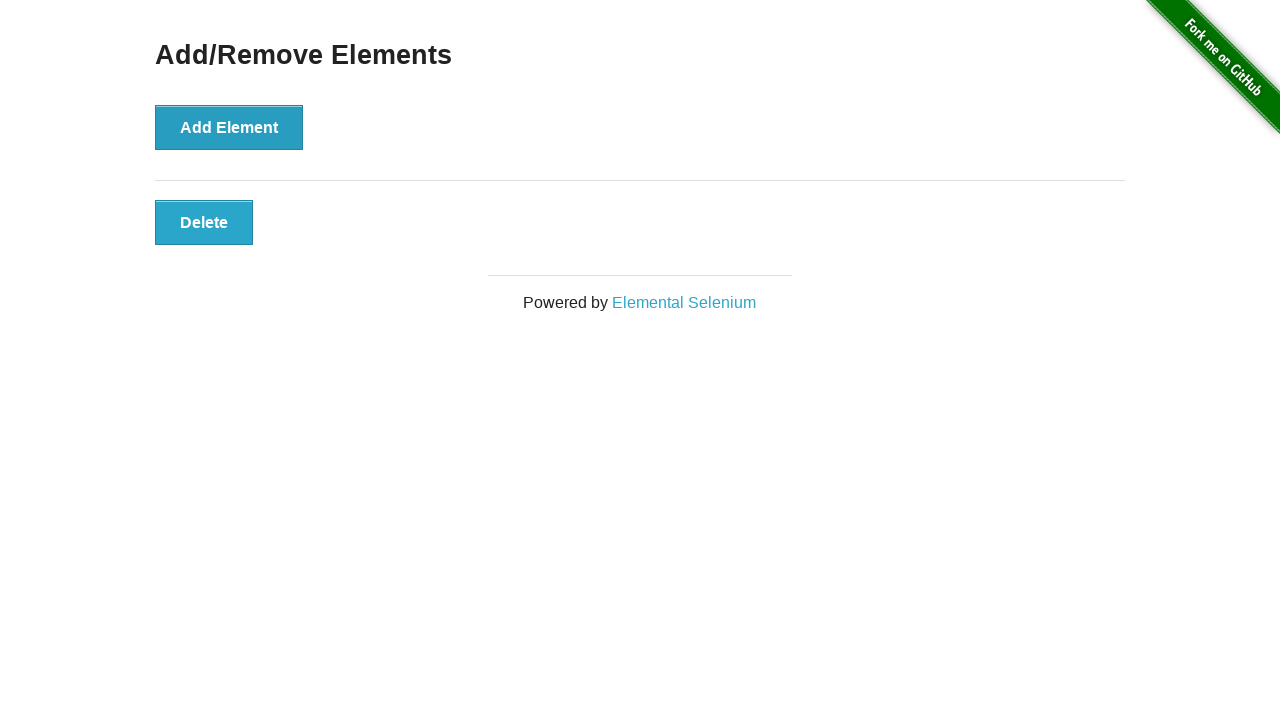

Delete button appeared after adding element
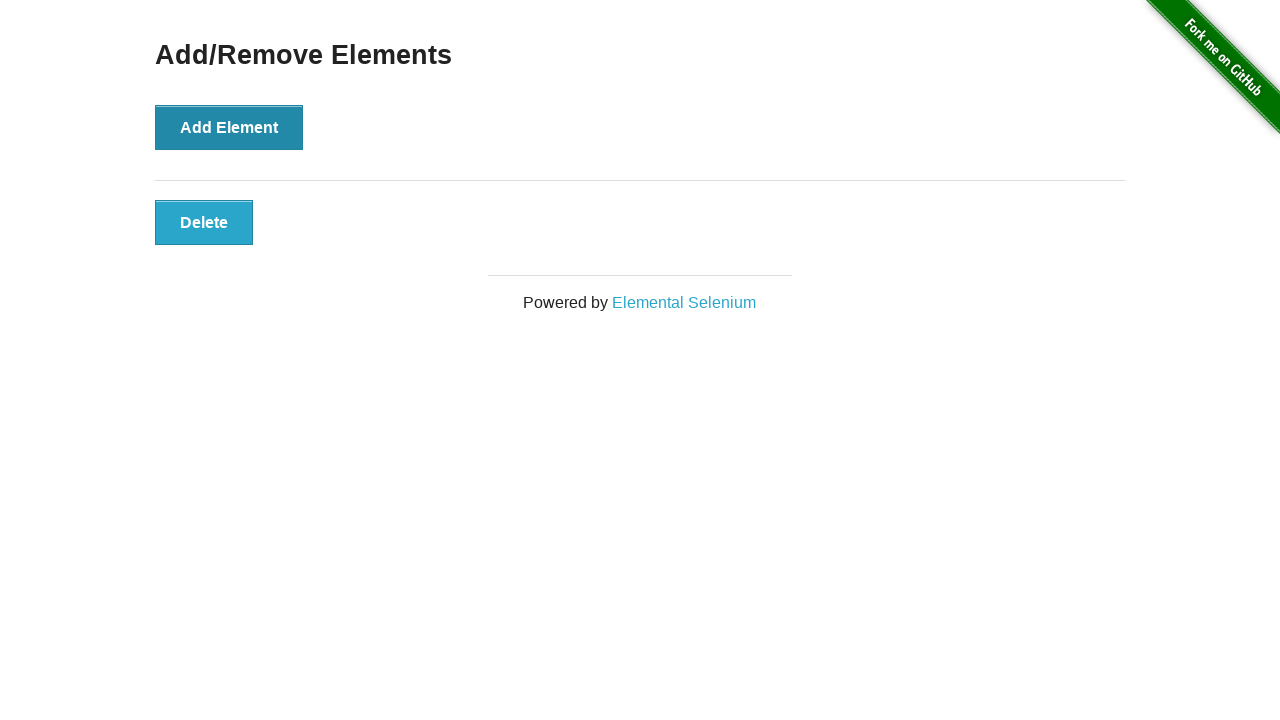

Clicked Delete button to remove the element at (204, 222) on button.added-manually
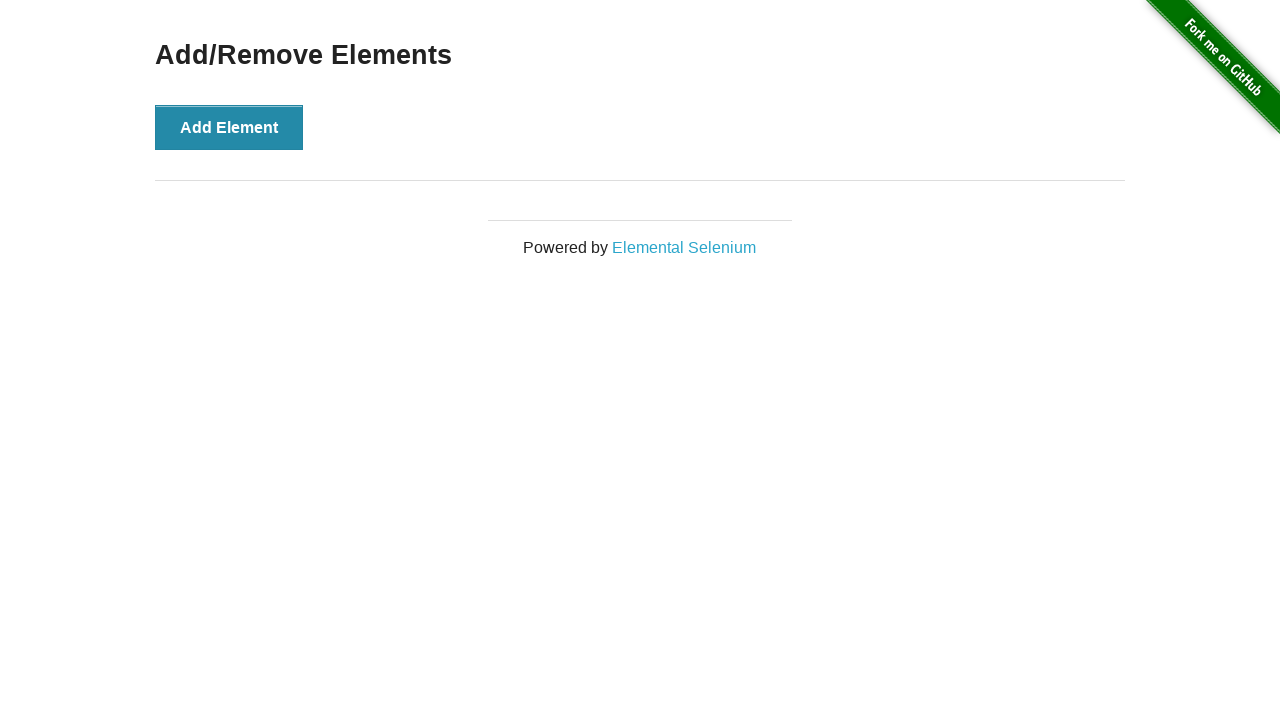

Verified heading is still visible after element deletion
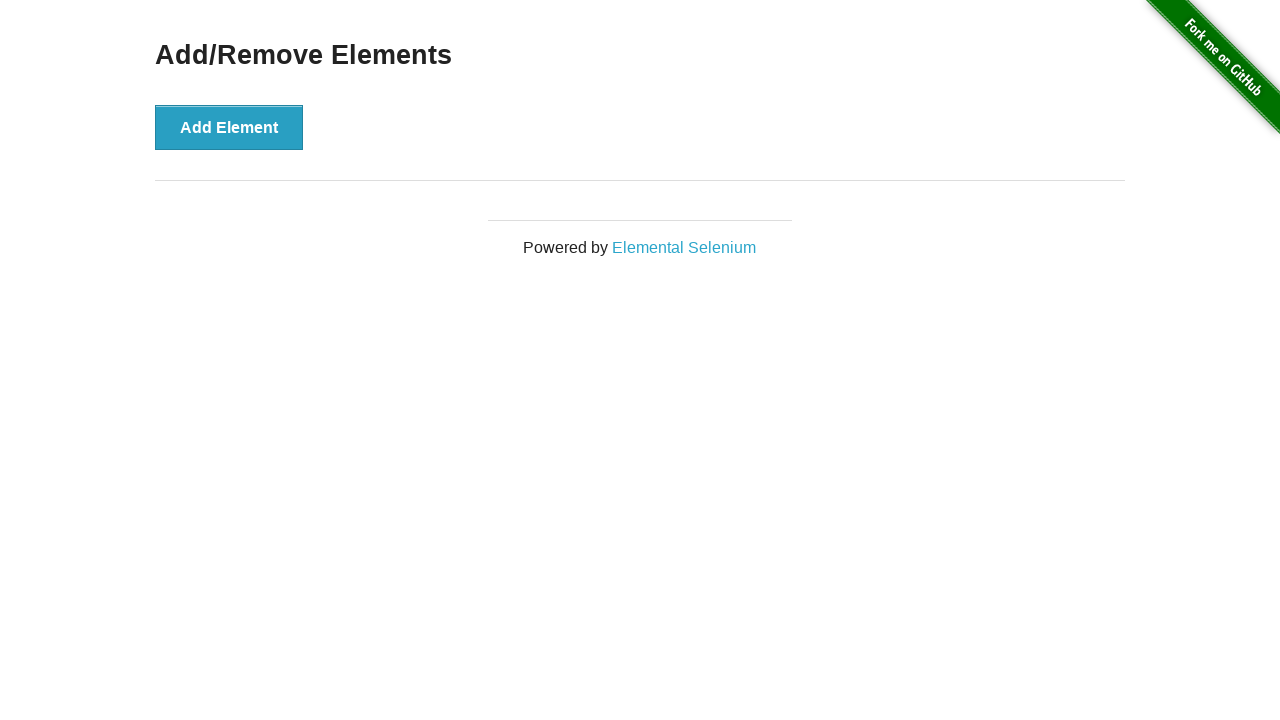

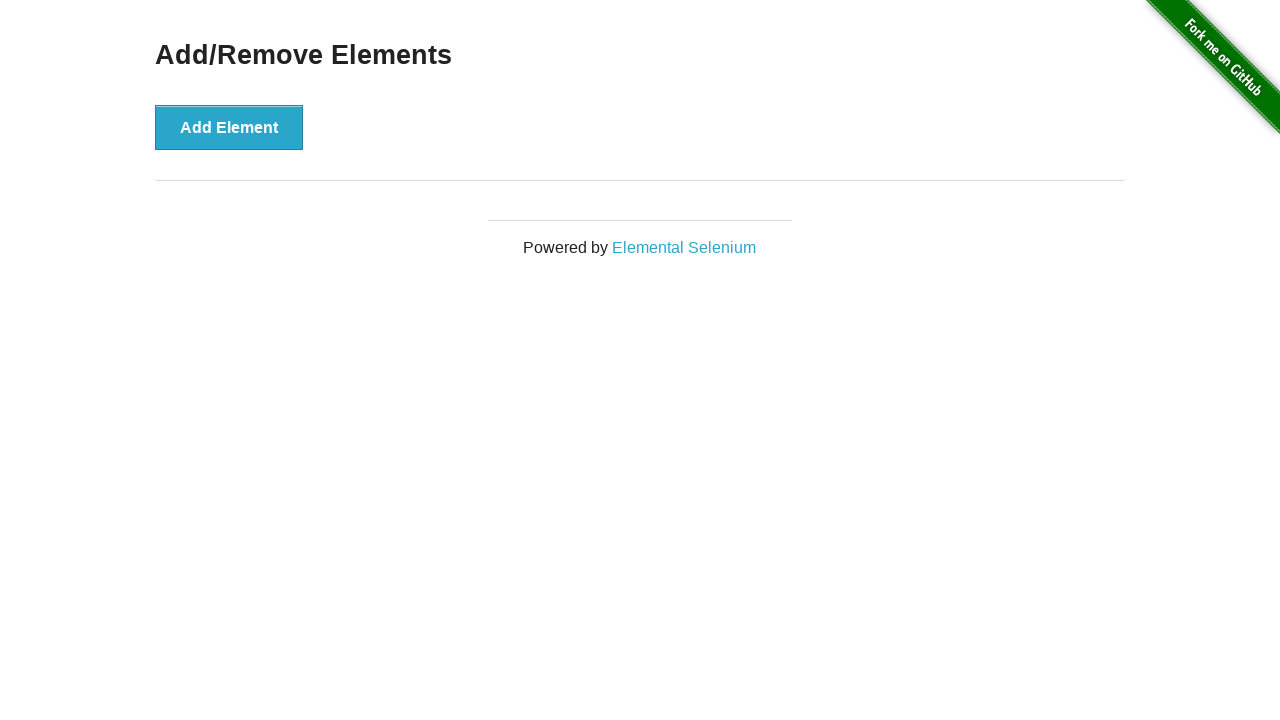